Navigates to a locators example page and verifies that there are exactly 5 elements with the class "text"

Starting URL: https://kristinek.github.io/site/examples/locators

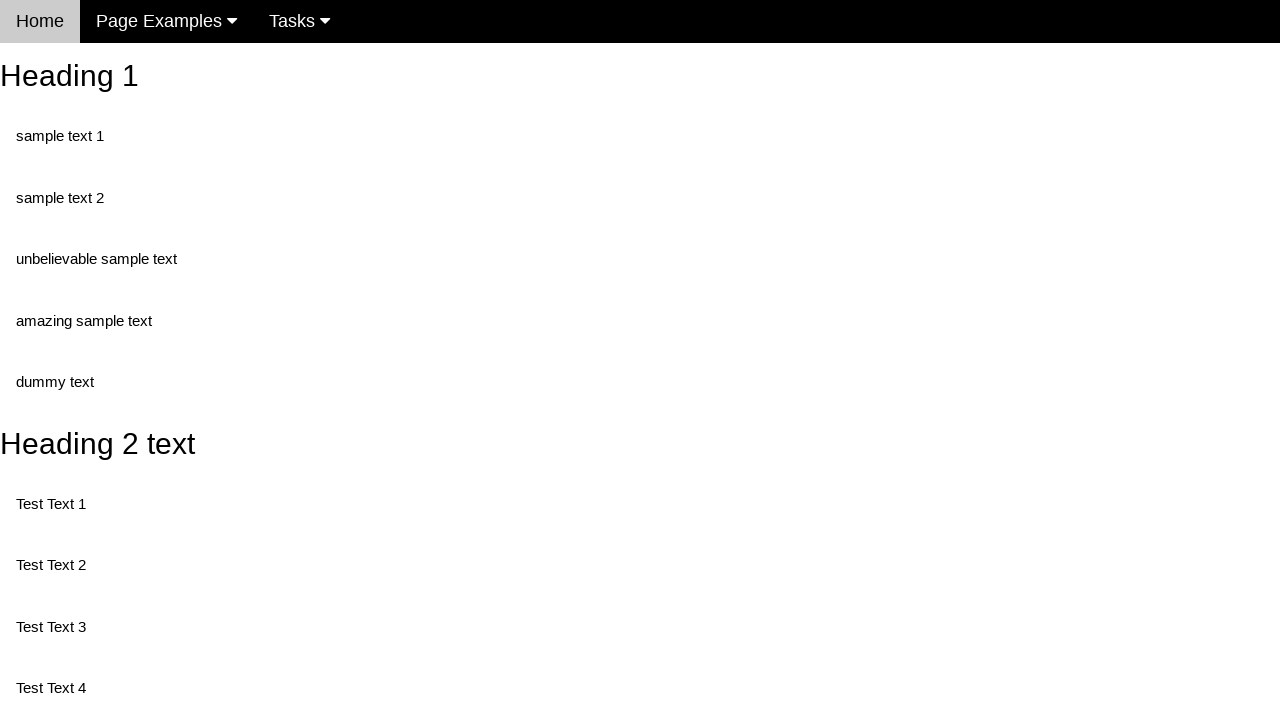

Navigated to locators example page
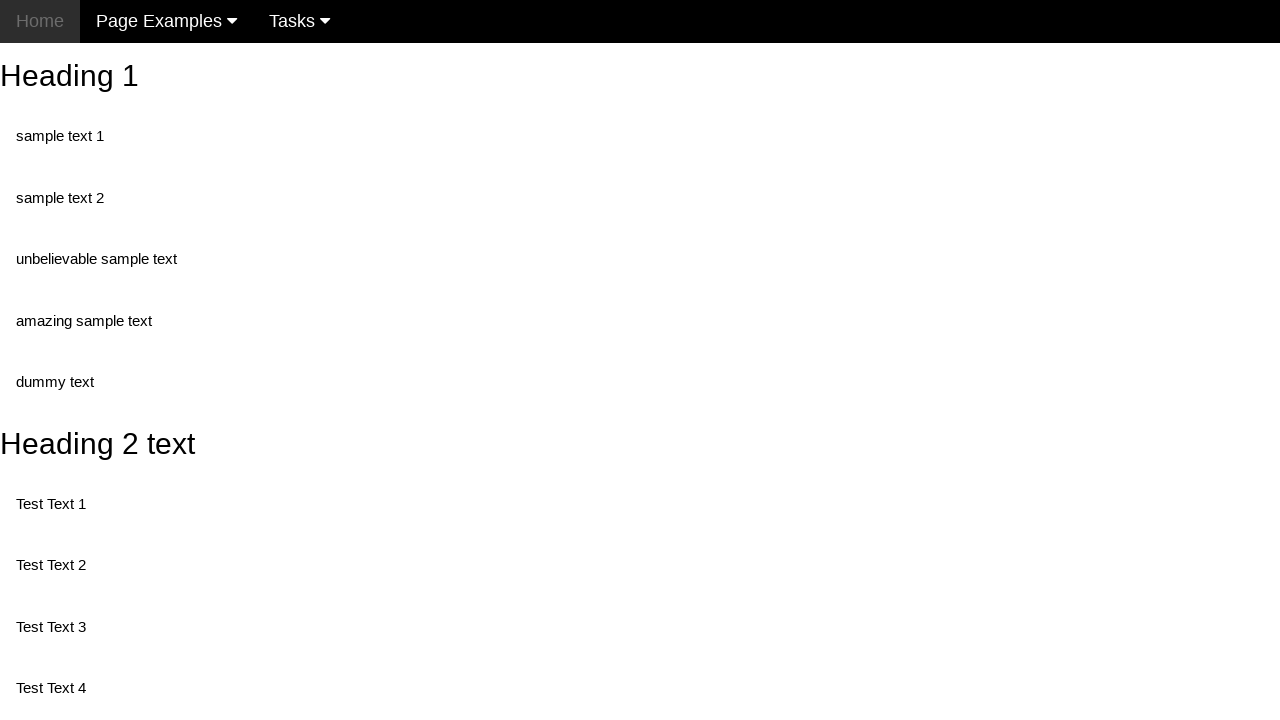

Located all elements with class 'text'
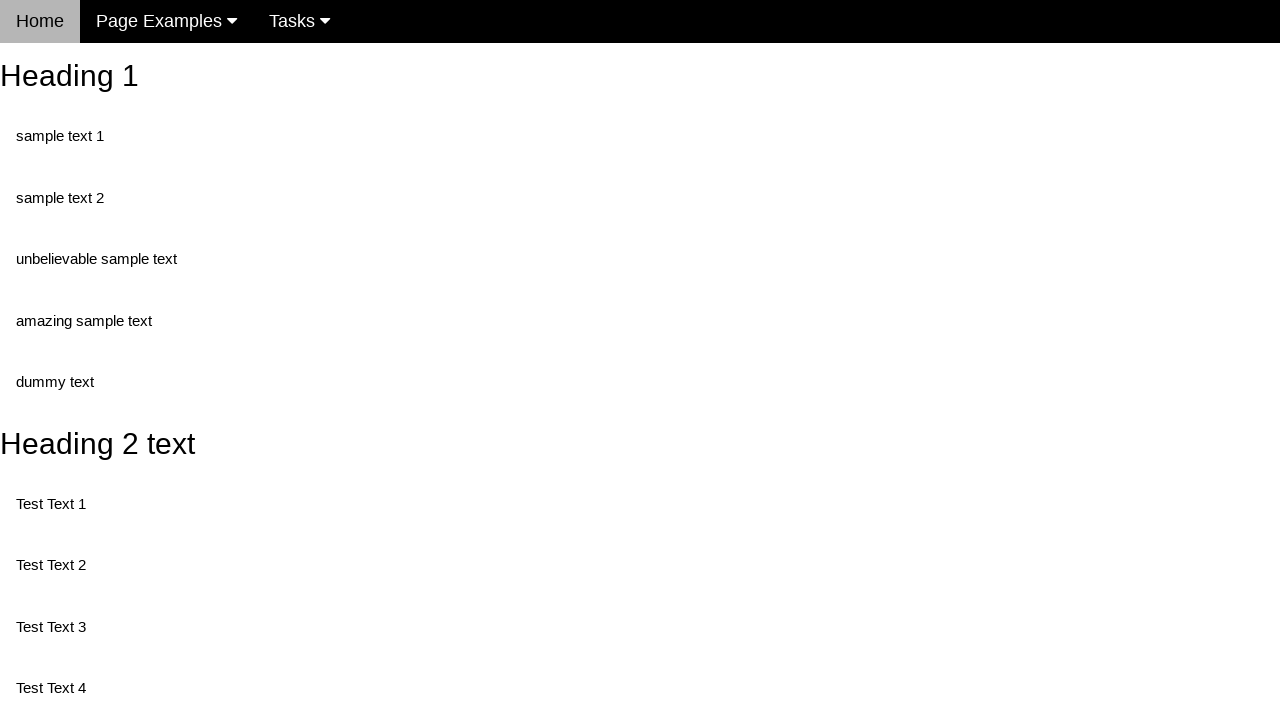

Counted 5 elements with class 'text'
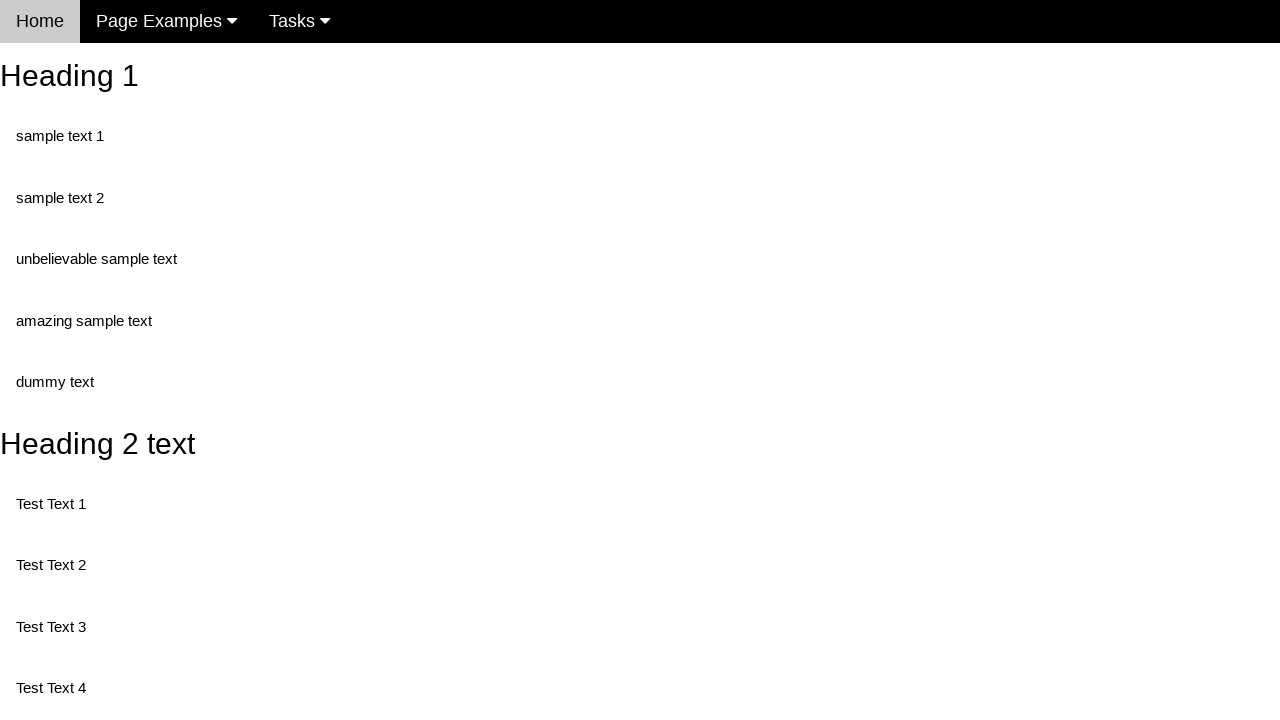

Verified that exactly 5 elements with class 'text' exist
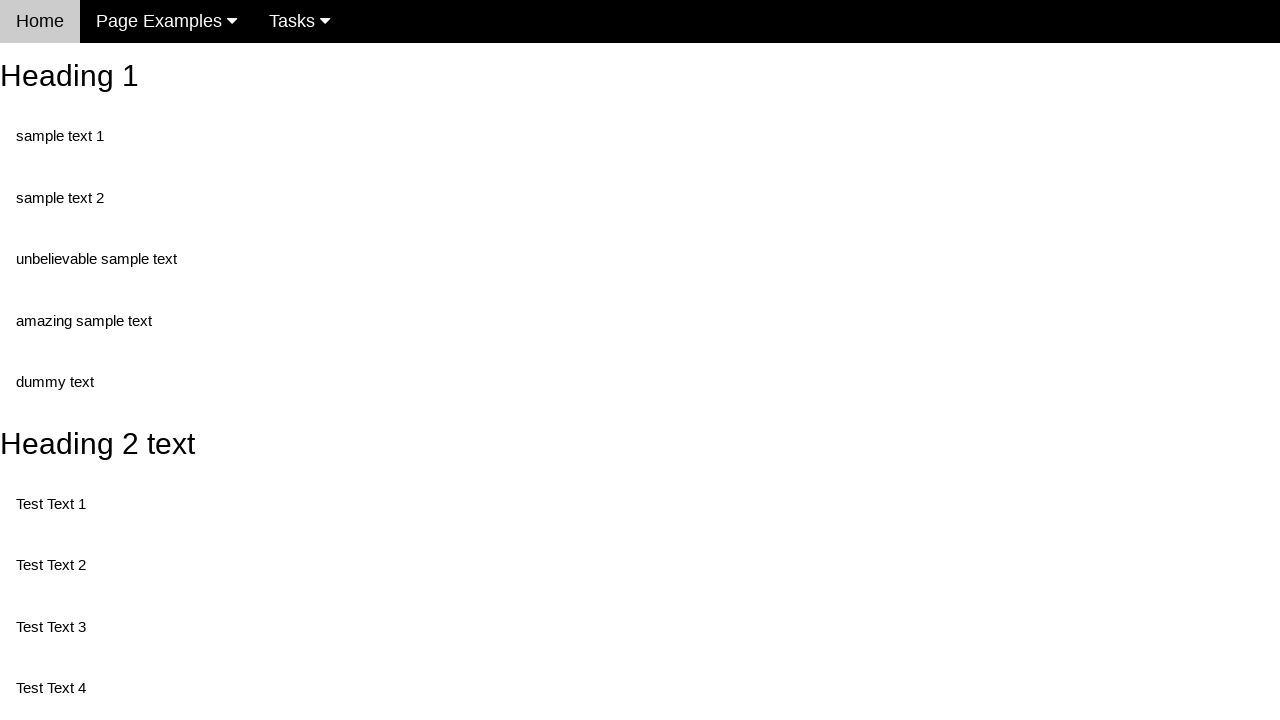

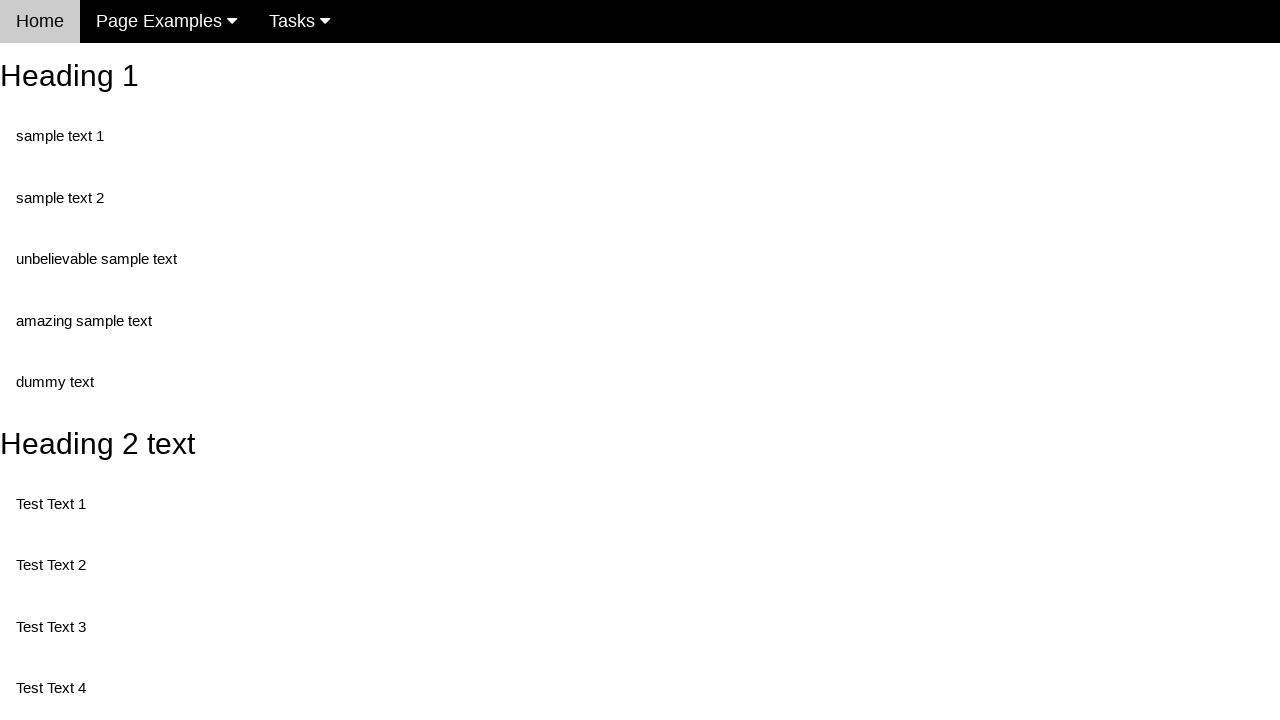